Tests drag and drop functionality on jQueryUI demo page by dragging an element and dropping it onto a target area within an iframe

Starting URL: http://jqueryui.com/droppable

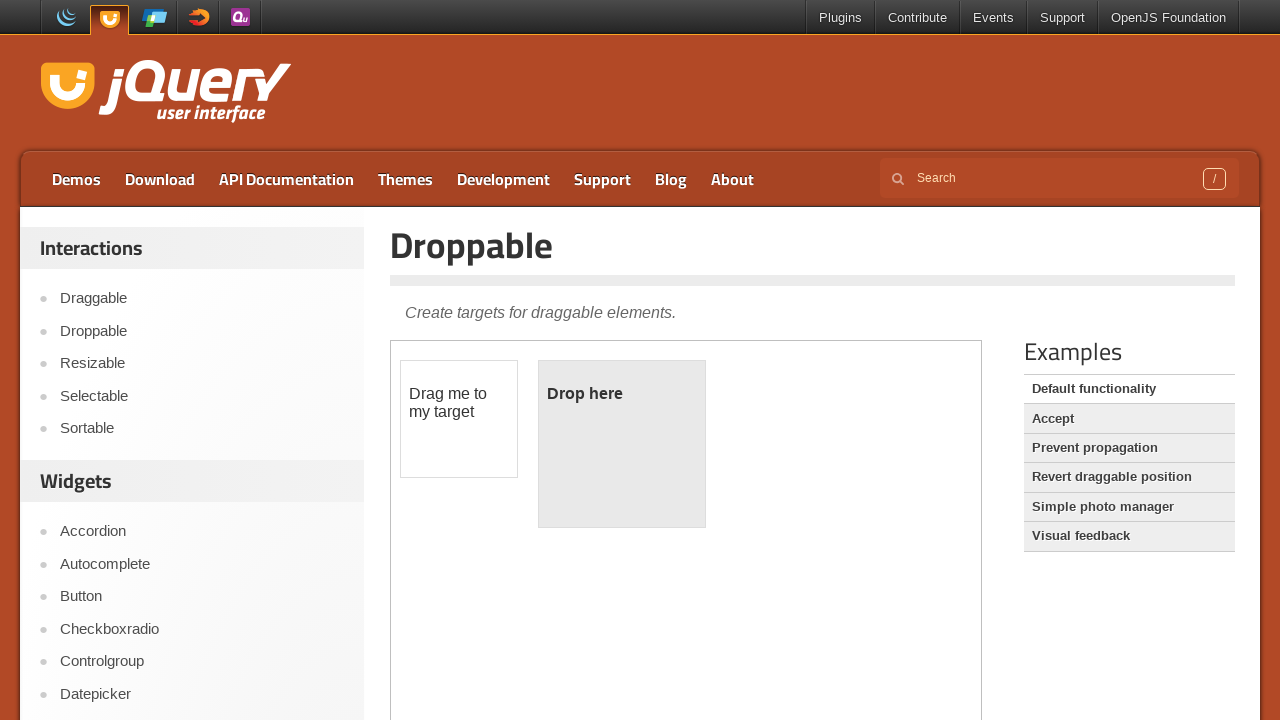

Located demo iframe on jQueryUI droppable page
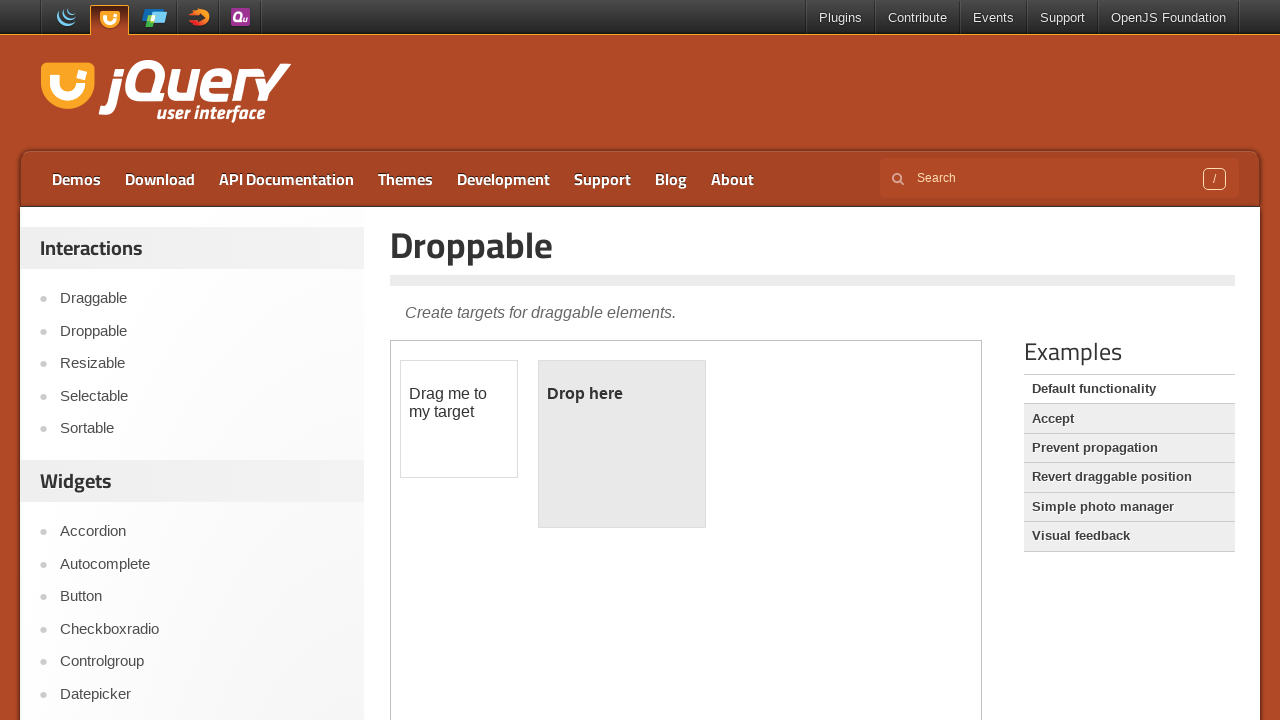

Located draggable element with id 'draggable'
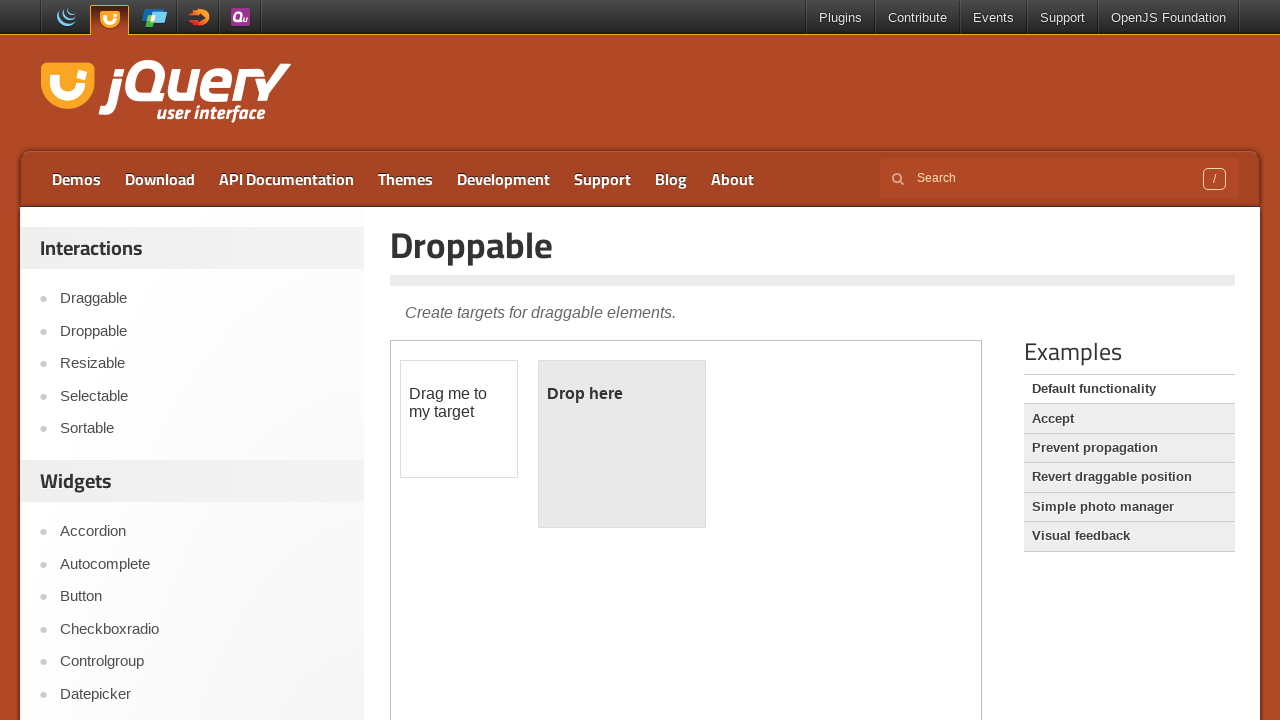

Located droppable element with id 'droppable'
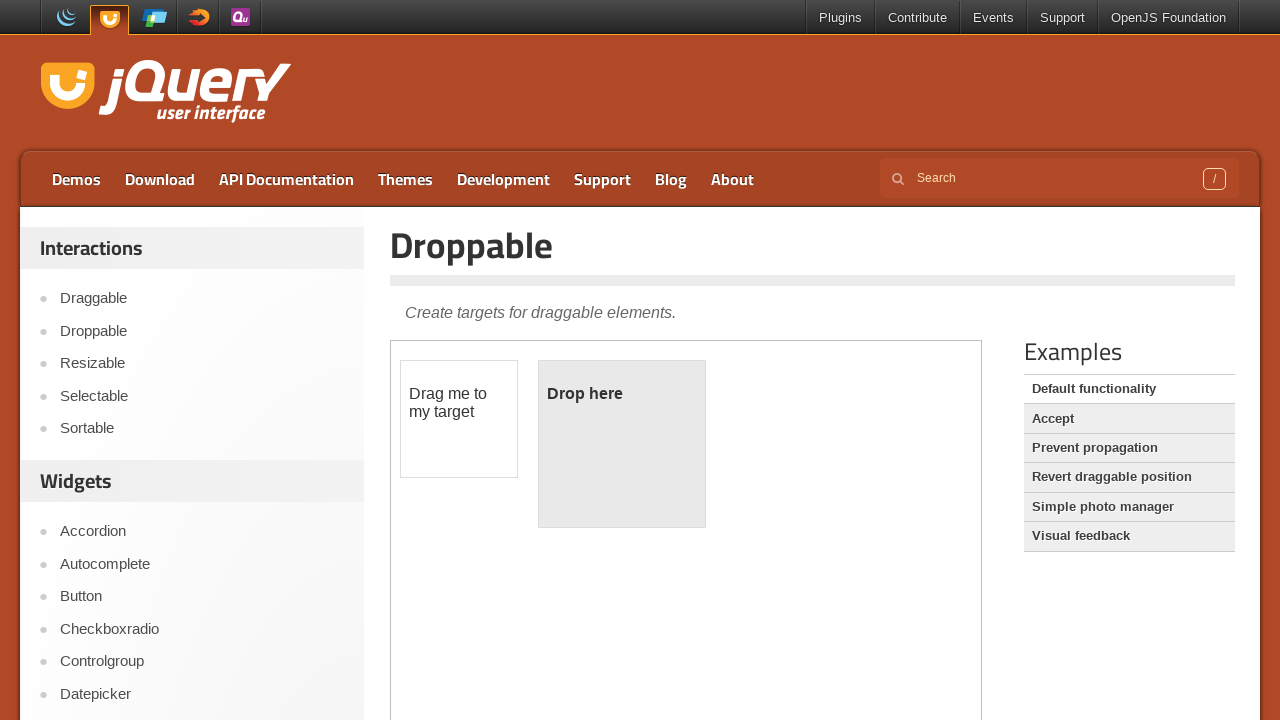

Dragged draggable element and dropped it onto droppable target area at (622, 444)
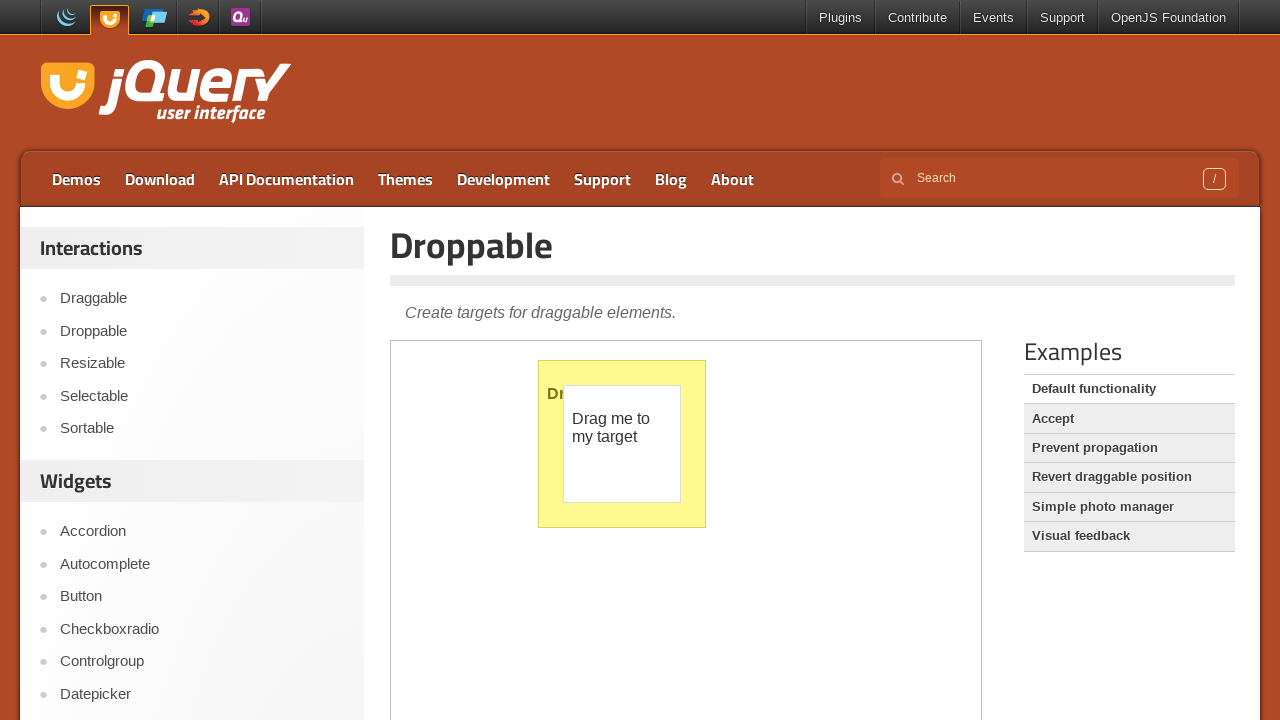

Verified droppable element is present after drop action
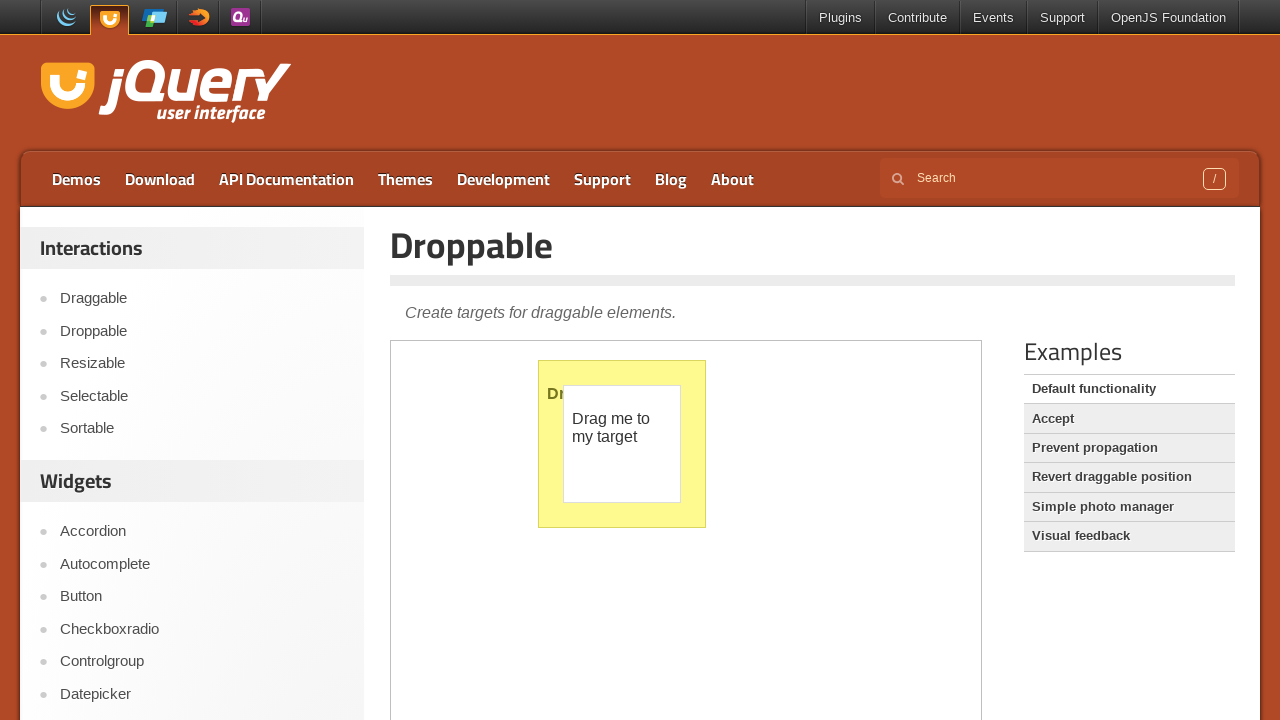

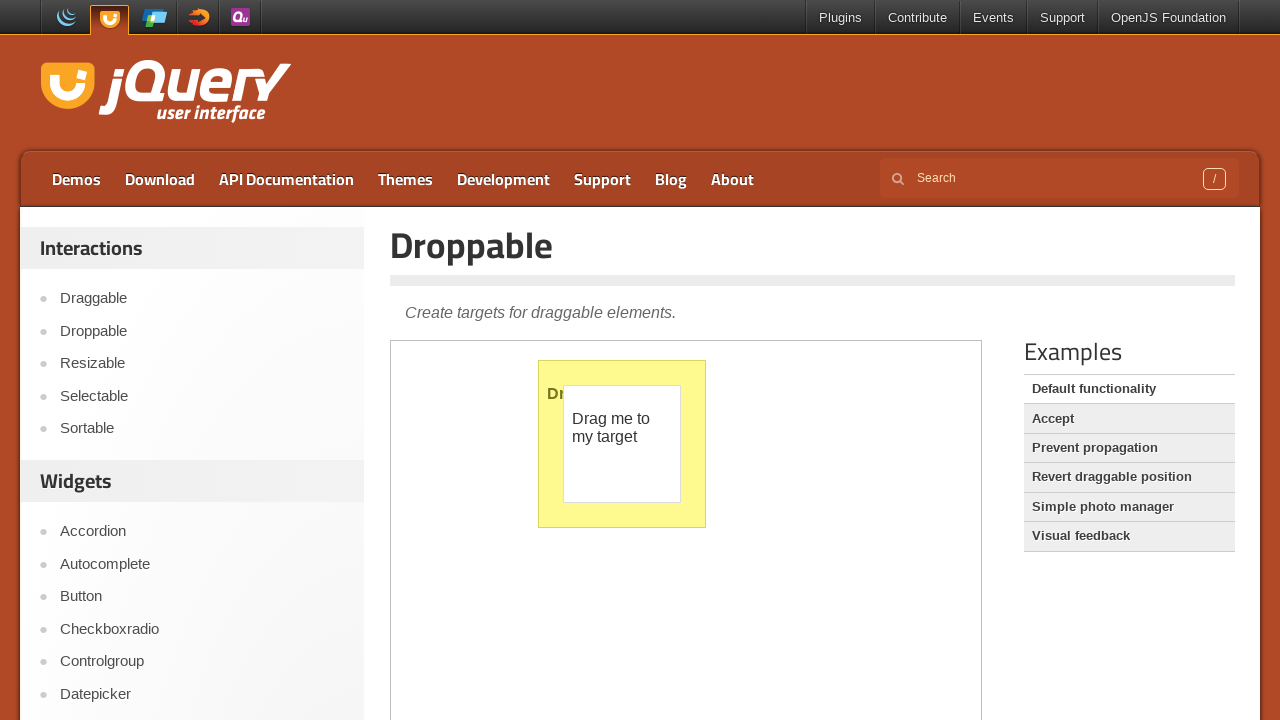